Tests a button click and verifies that a success message appears after clicking

Starting URL: http://suninjuly.github.io/wait1.html

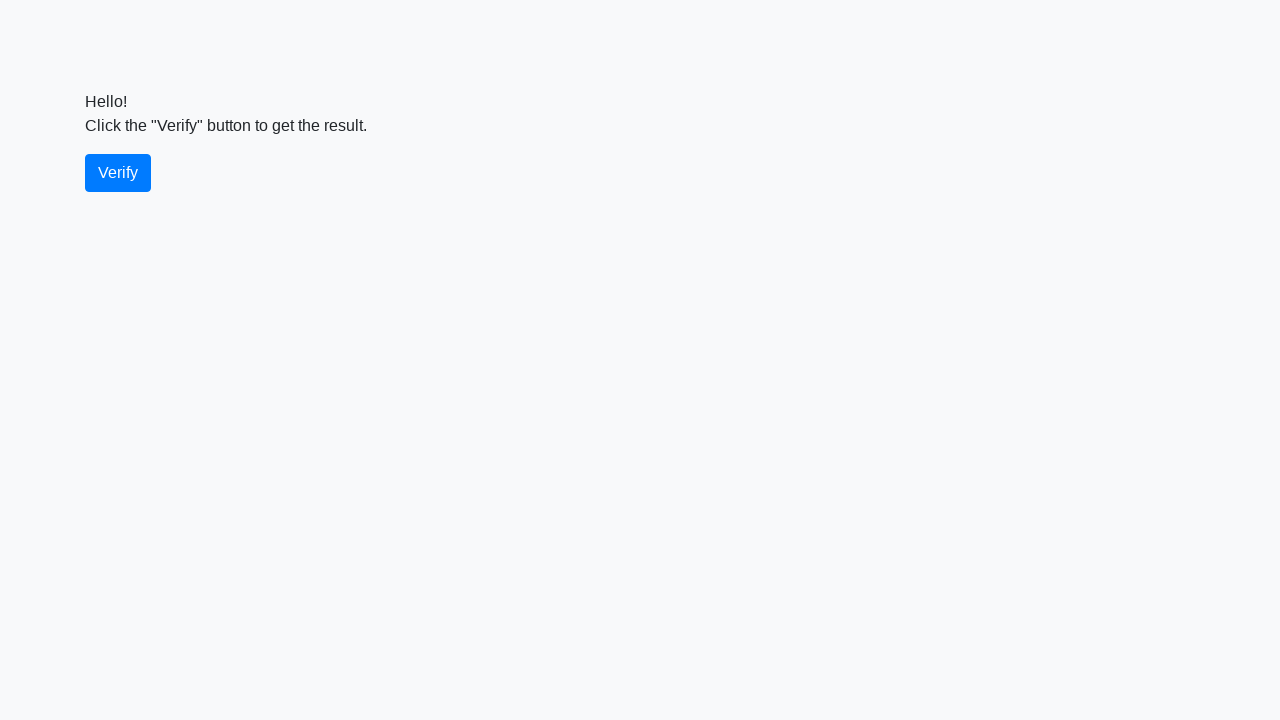

Navigated to http://suninjuly.github.io/wait1.html
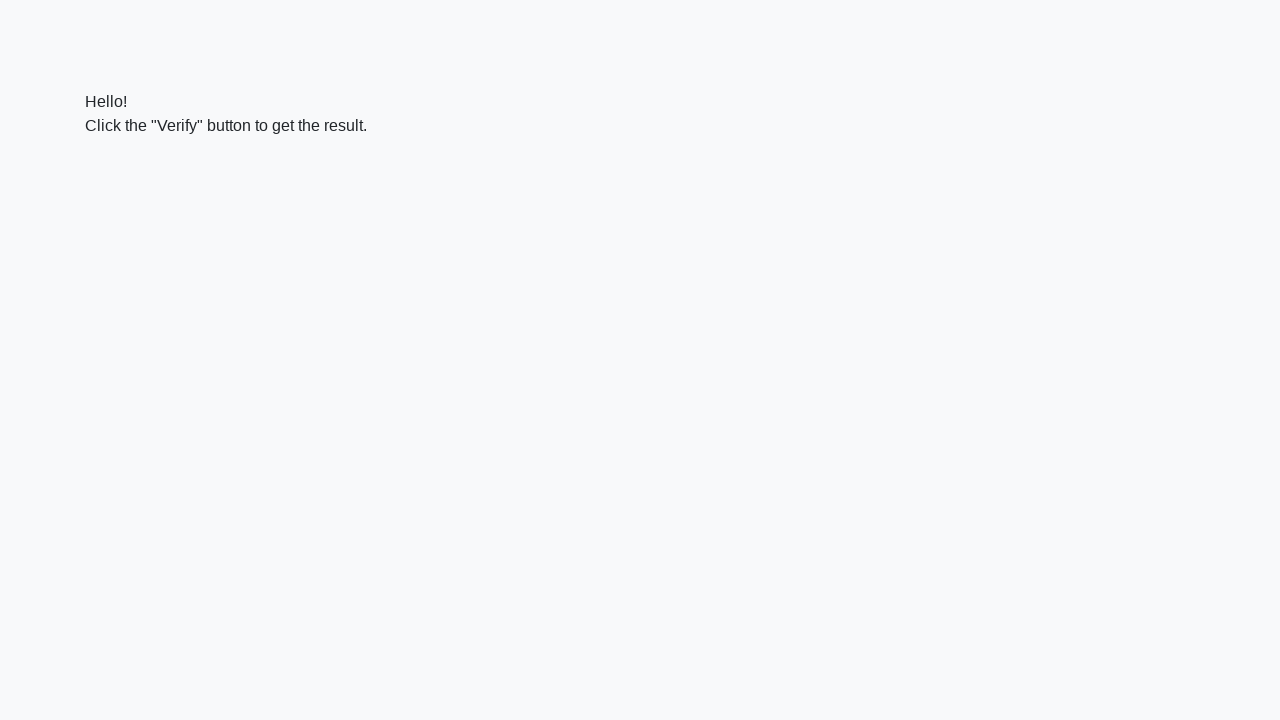

Clicked verify button at (118, 173) on #verify
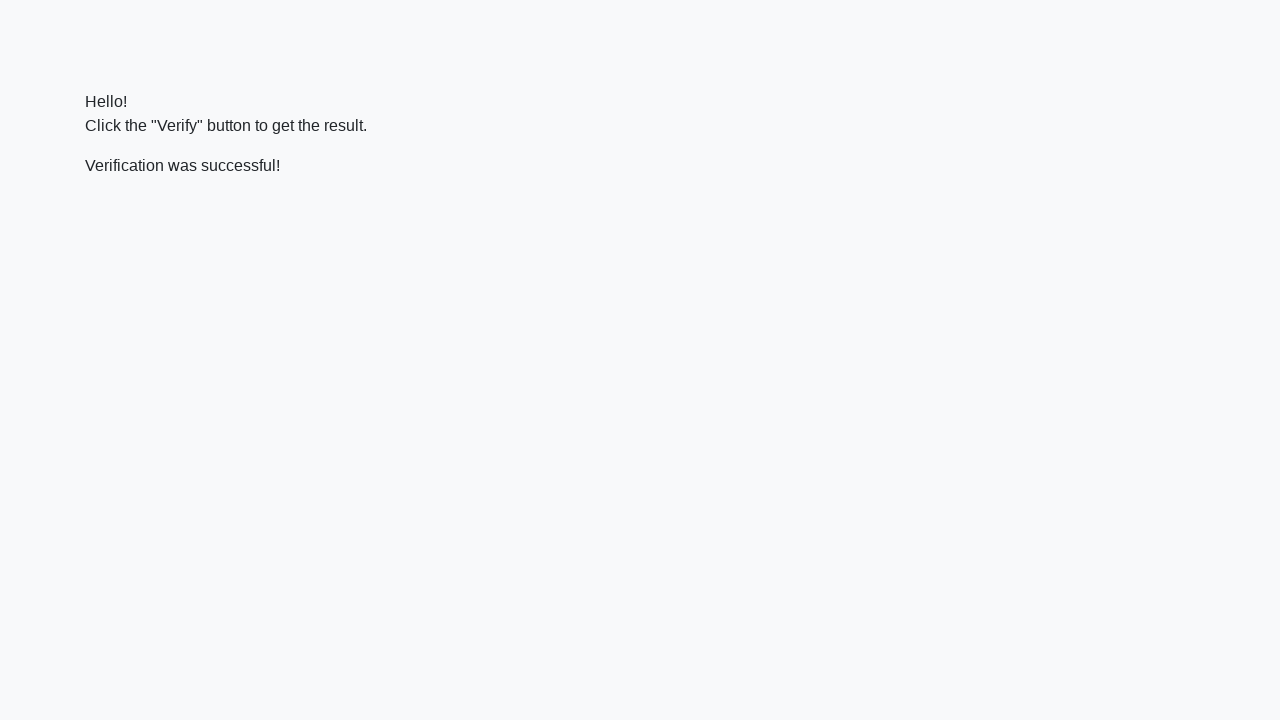

Success message appeared
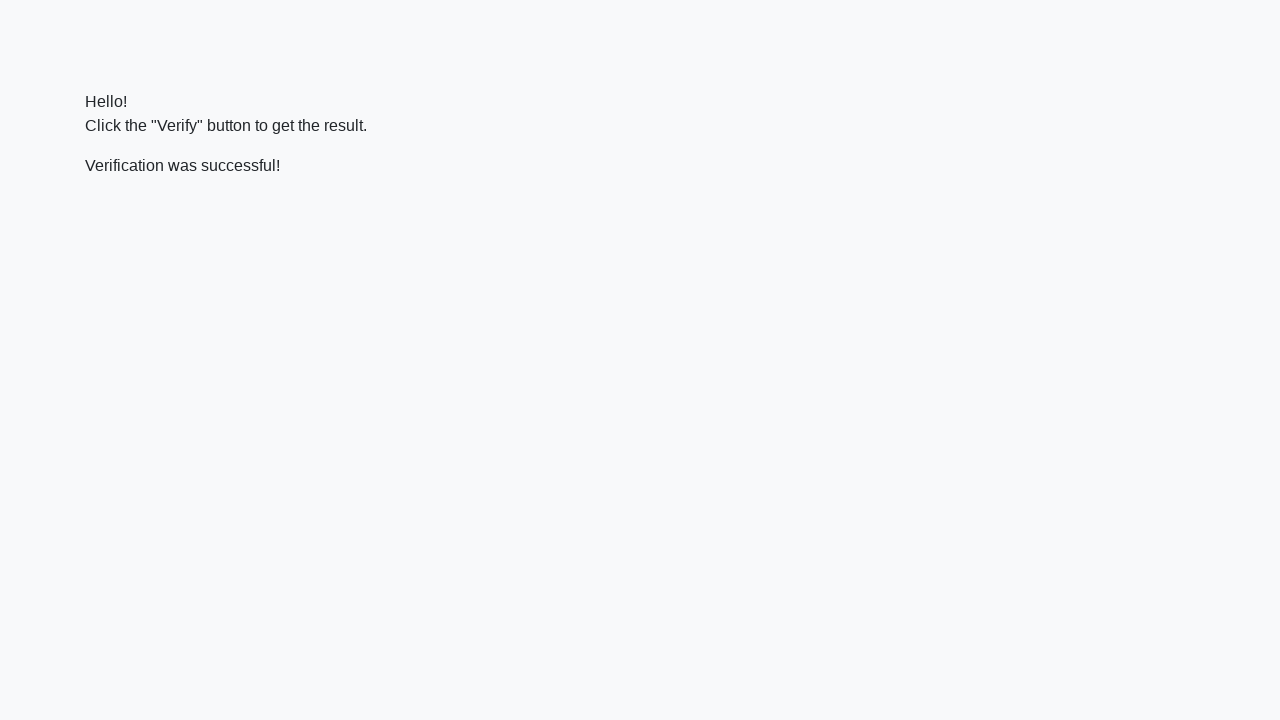

Verified that success message contains 'successful'
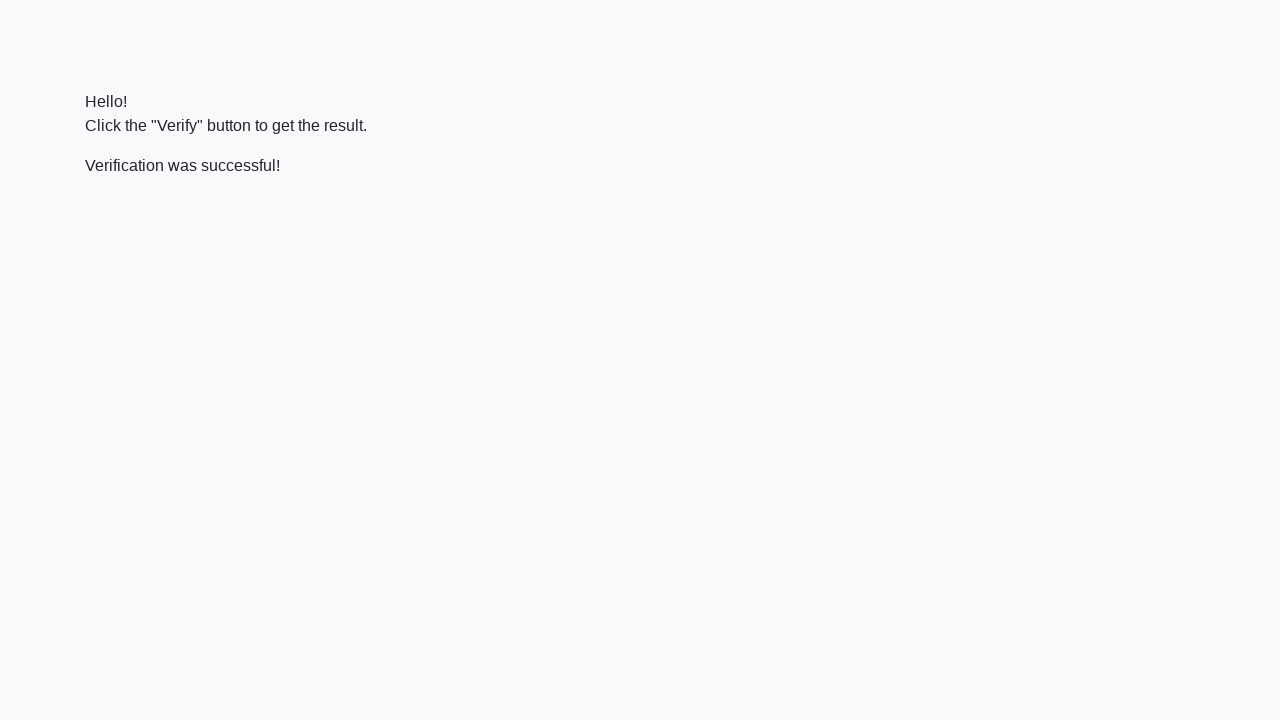

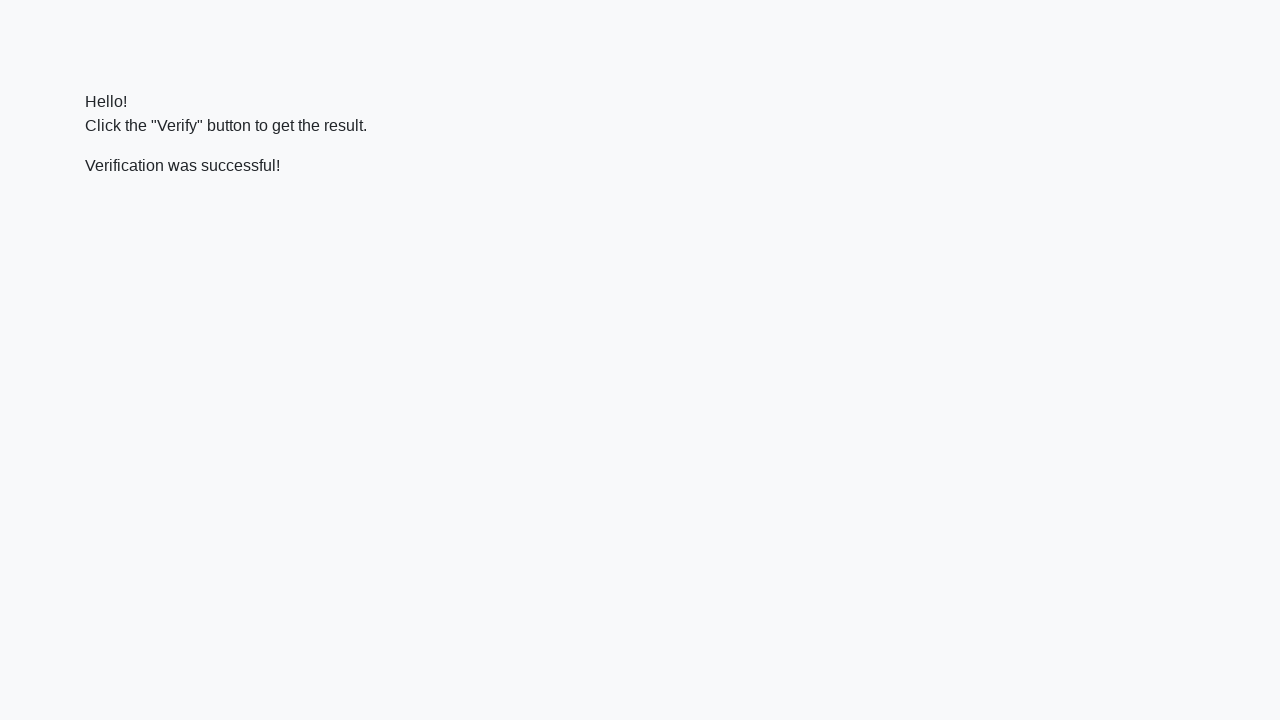